Tests double-click functionality on a button element on the test automation practice blog

Starting URL: http://testautomationpractice.blogspot.com/

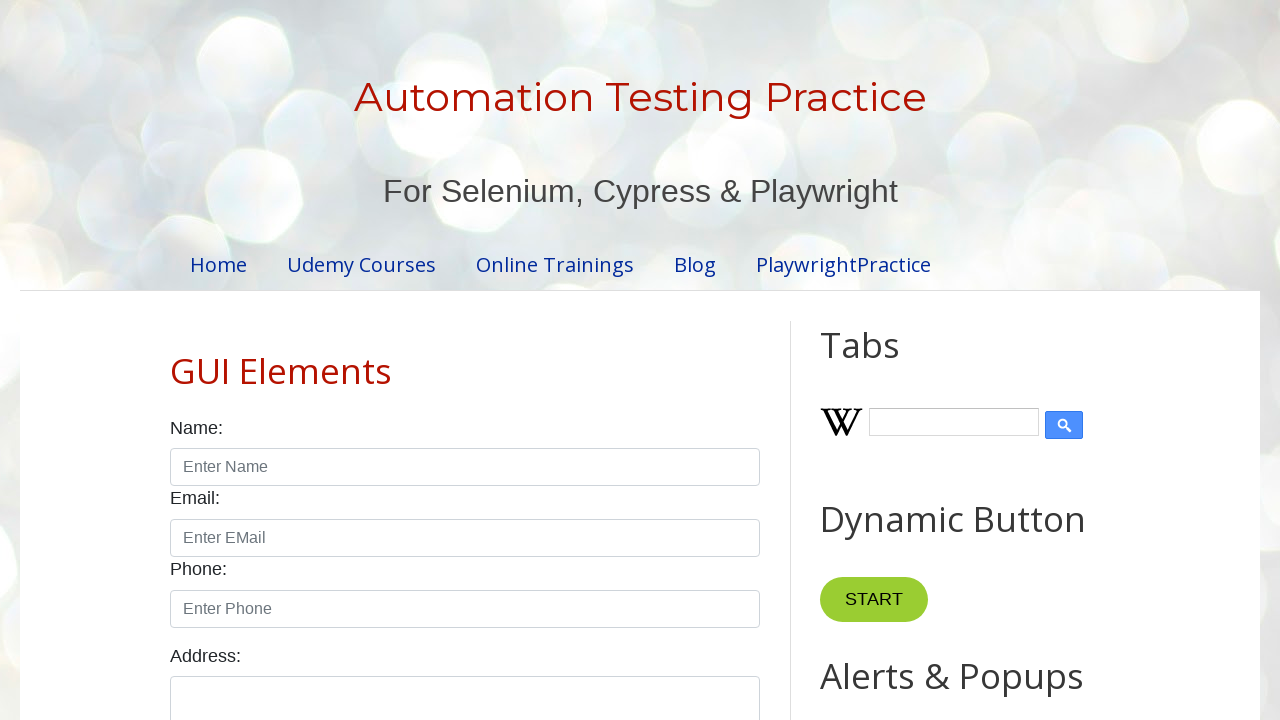

Located button element on the page
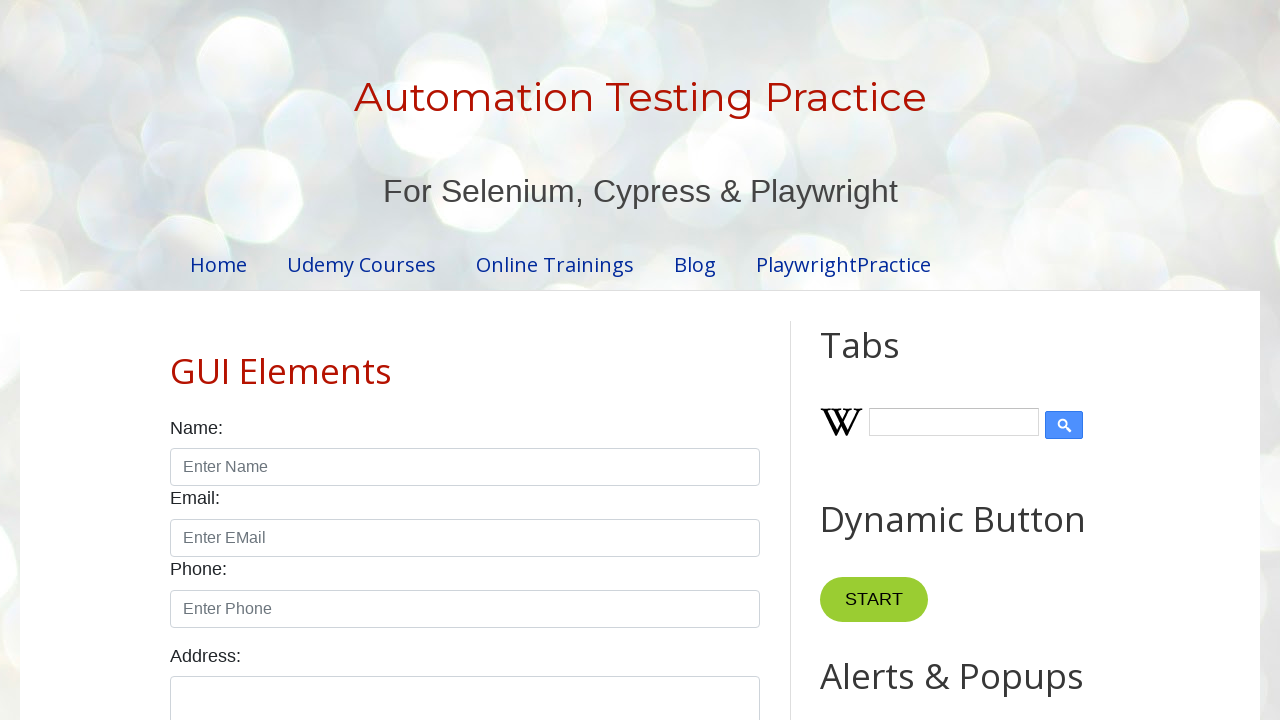

Double-clicked the button element at (885, 360) on xpath=//*[@id='HTML10']/div[1]/button
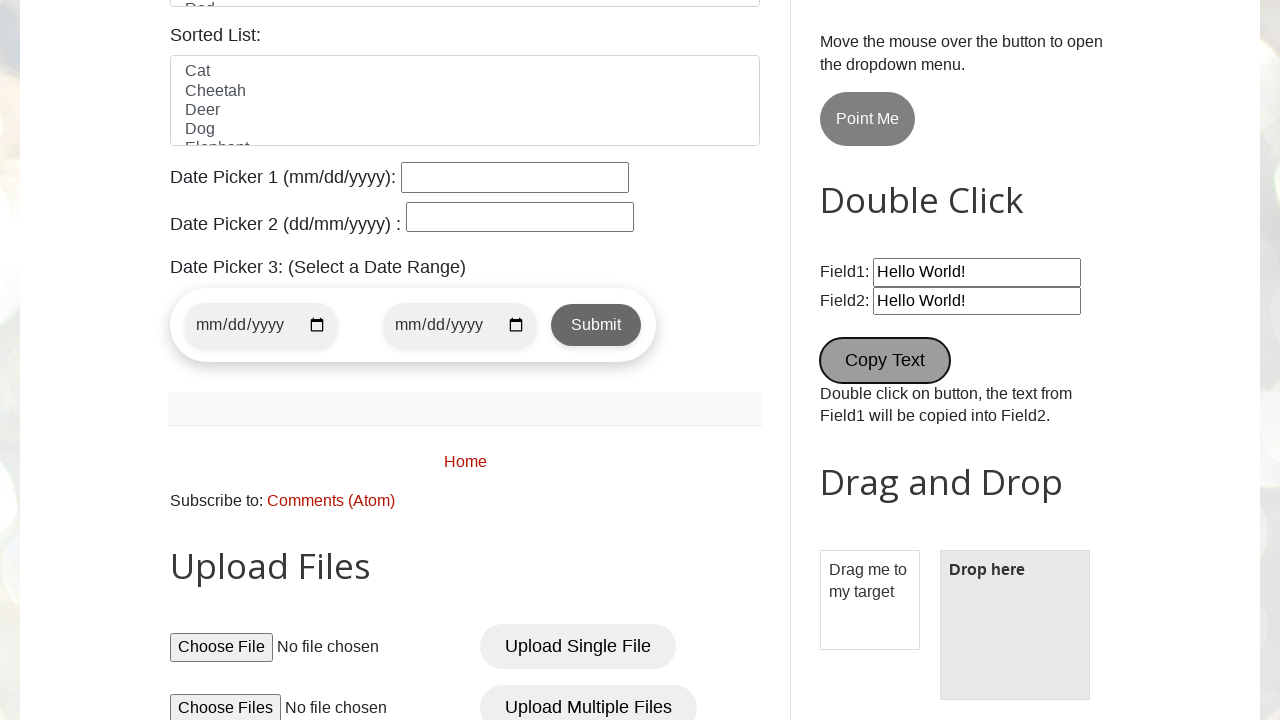

Waited 2 seconds to observe double-click effect
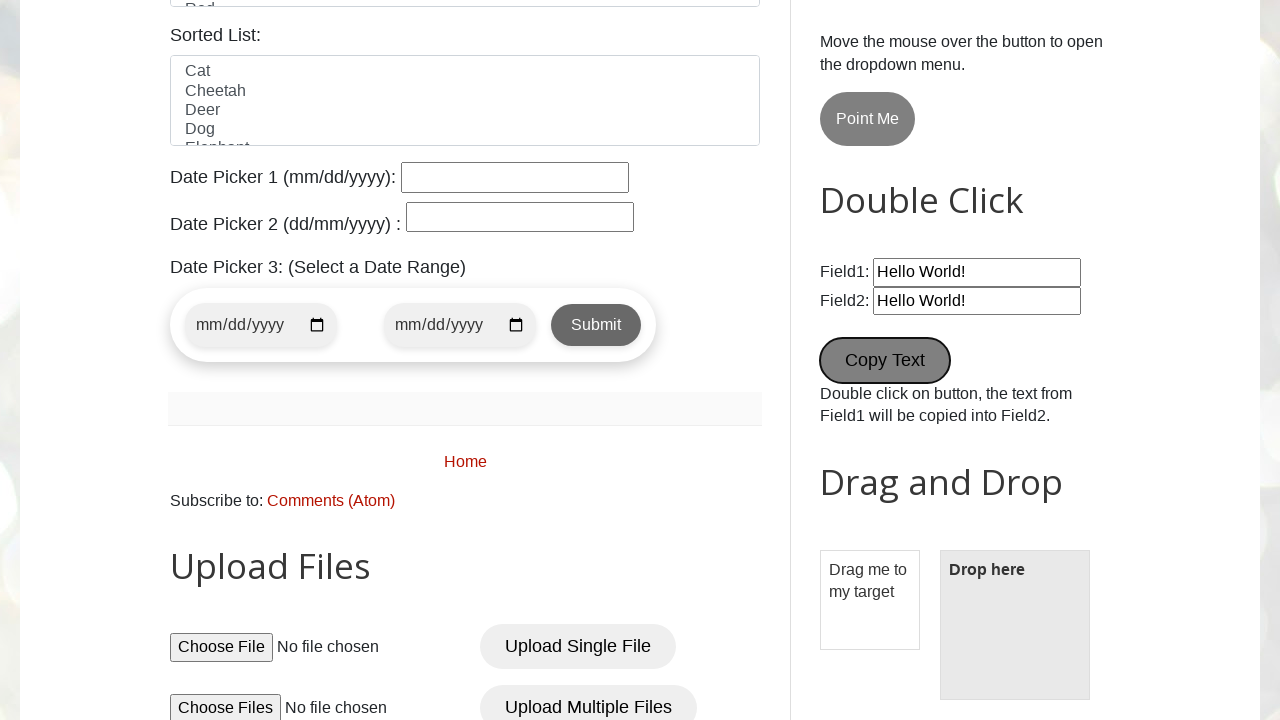

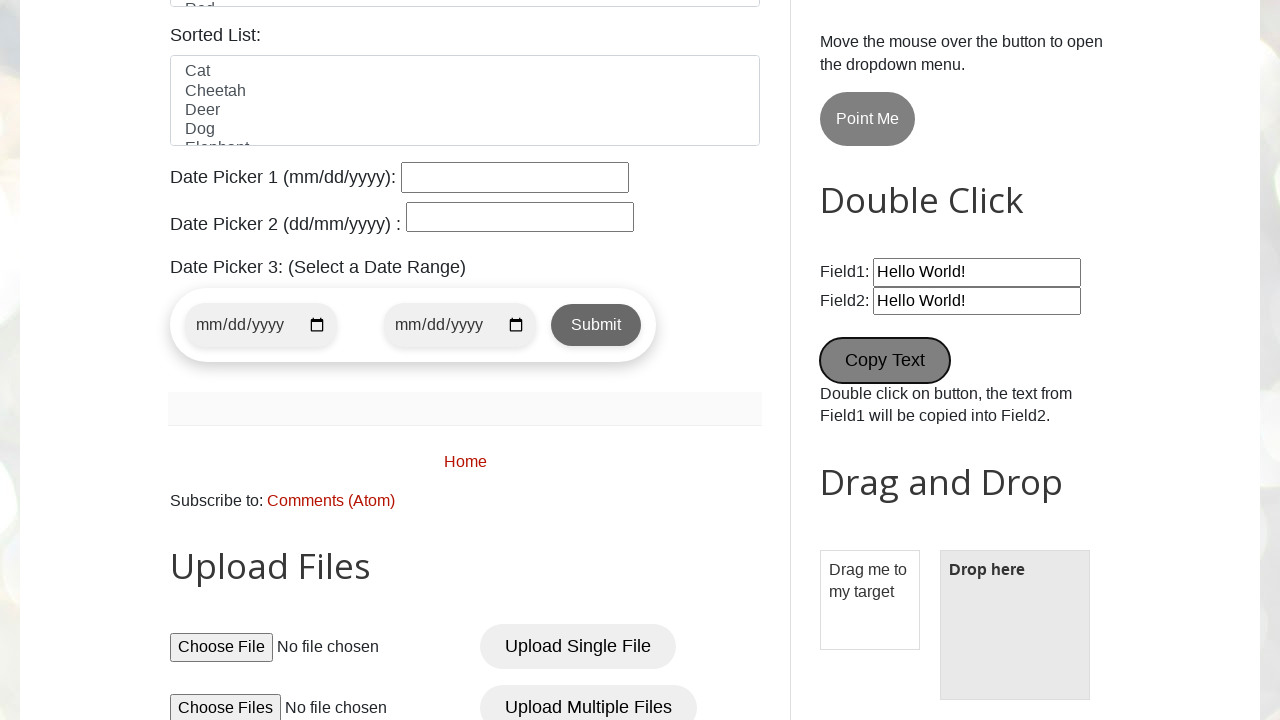